Tests removing an element by first adding one, then clicking the Delete button and verifying the element is removed

Starting URL: https://the-internet.herokuapp.com/add_remove_elements/

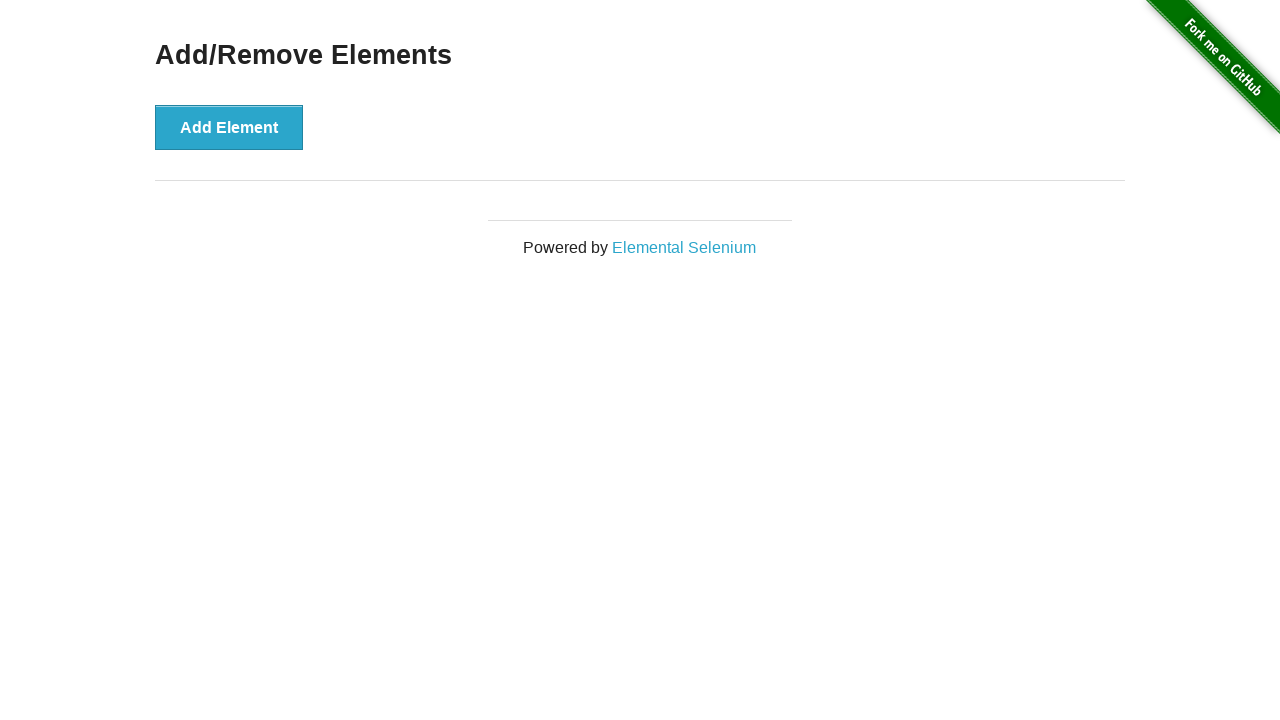

Clicked 'Add Element' button to create a new element at (229, 127) on button:has-text('Add Element')
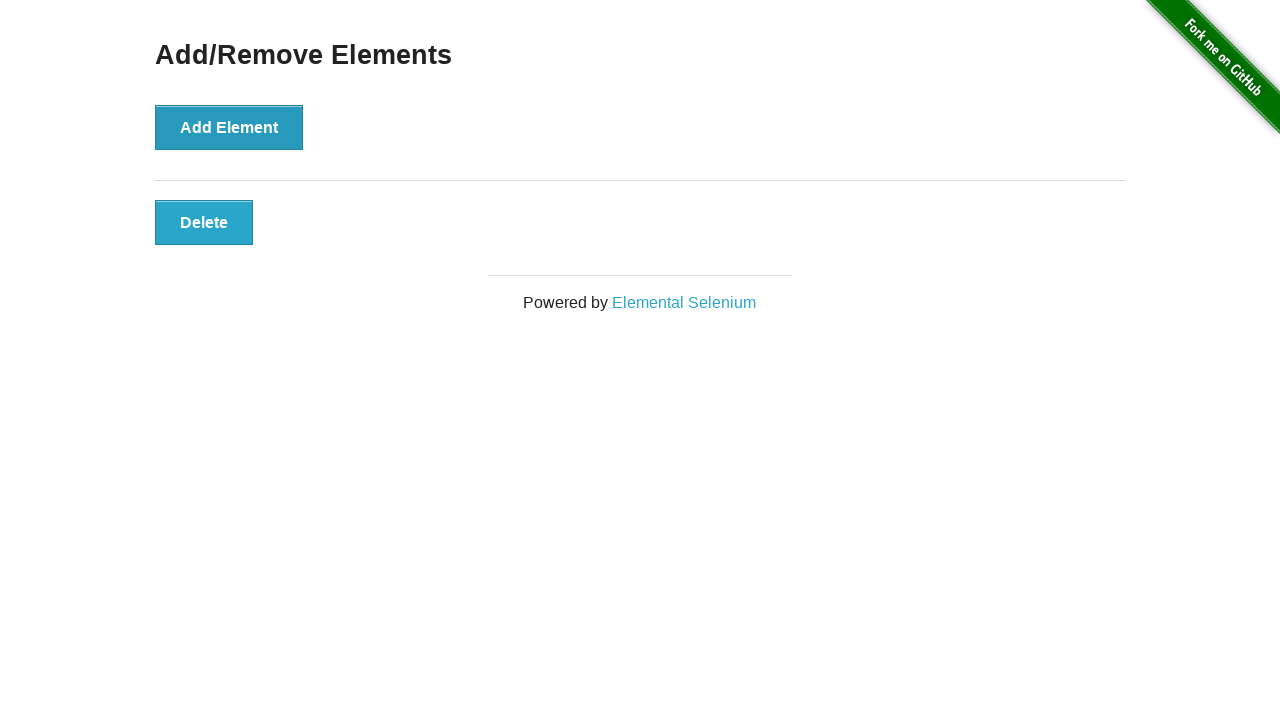

Delete button appeared on the newly added element
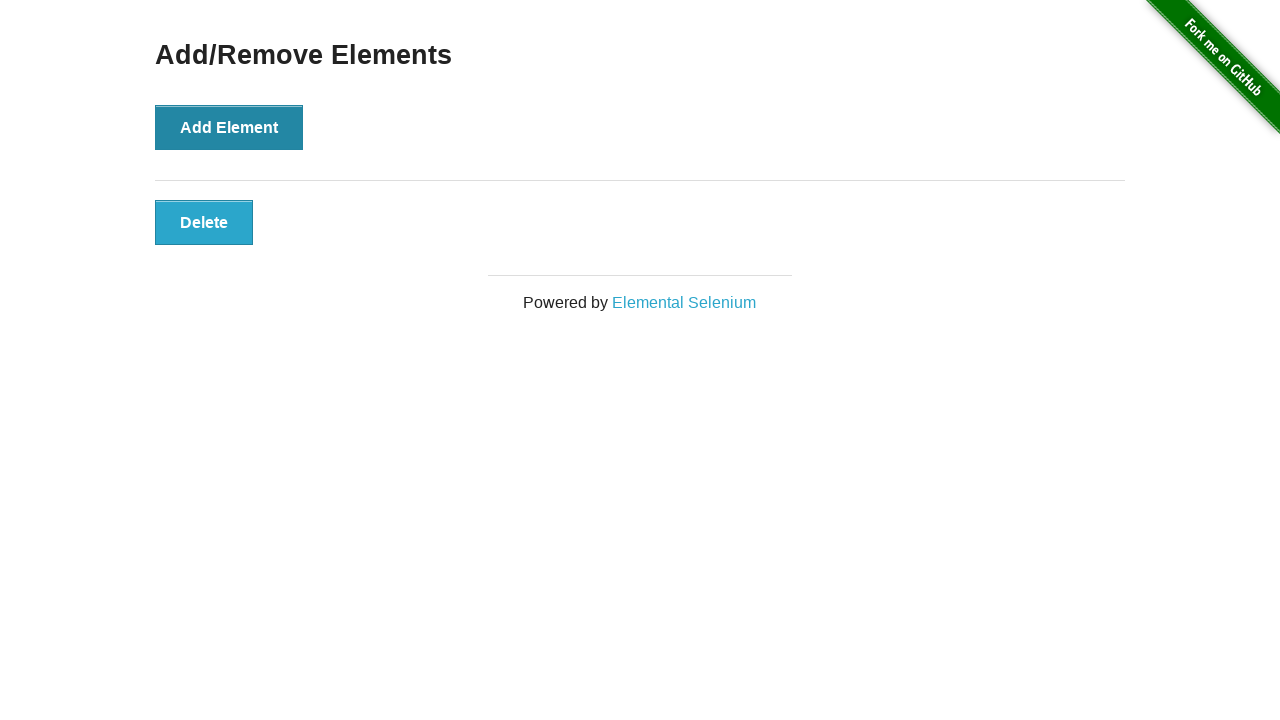

Clicked Delete button to remove the element at (204, 222) on button.added-manually:has-text('Delete')
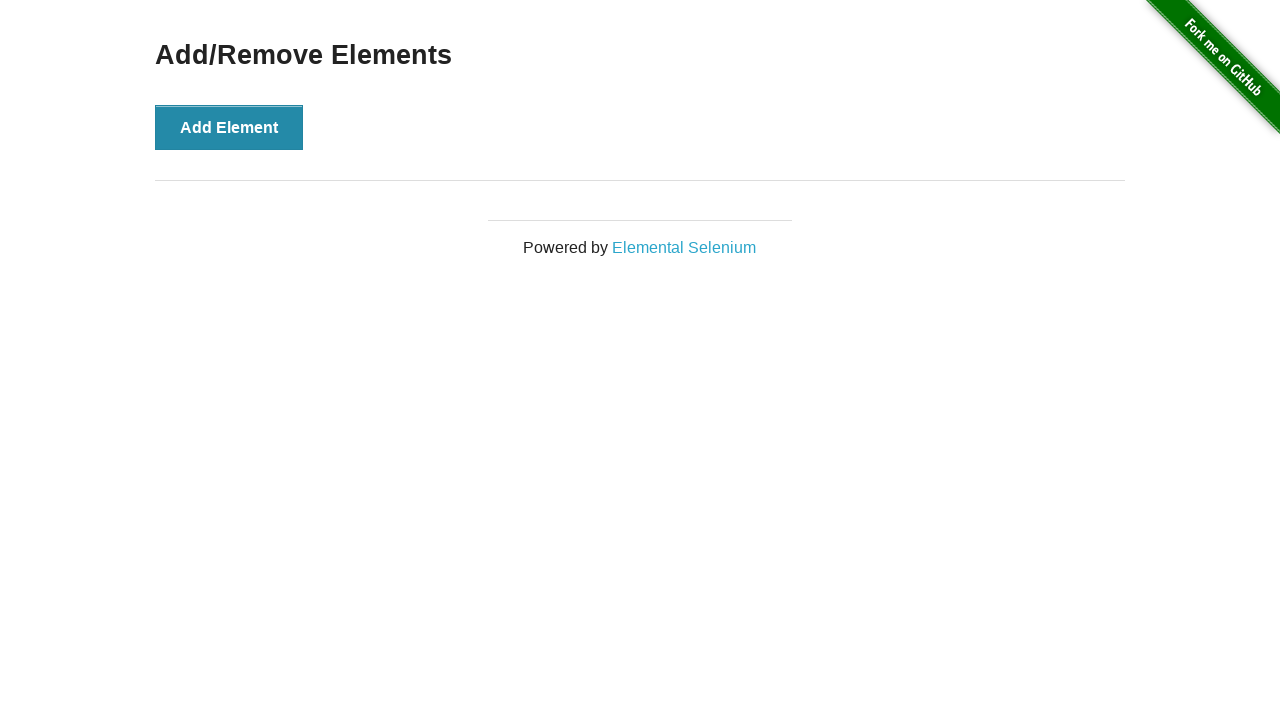

Verified the element was successfully removed - Delete button no longer visible
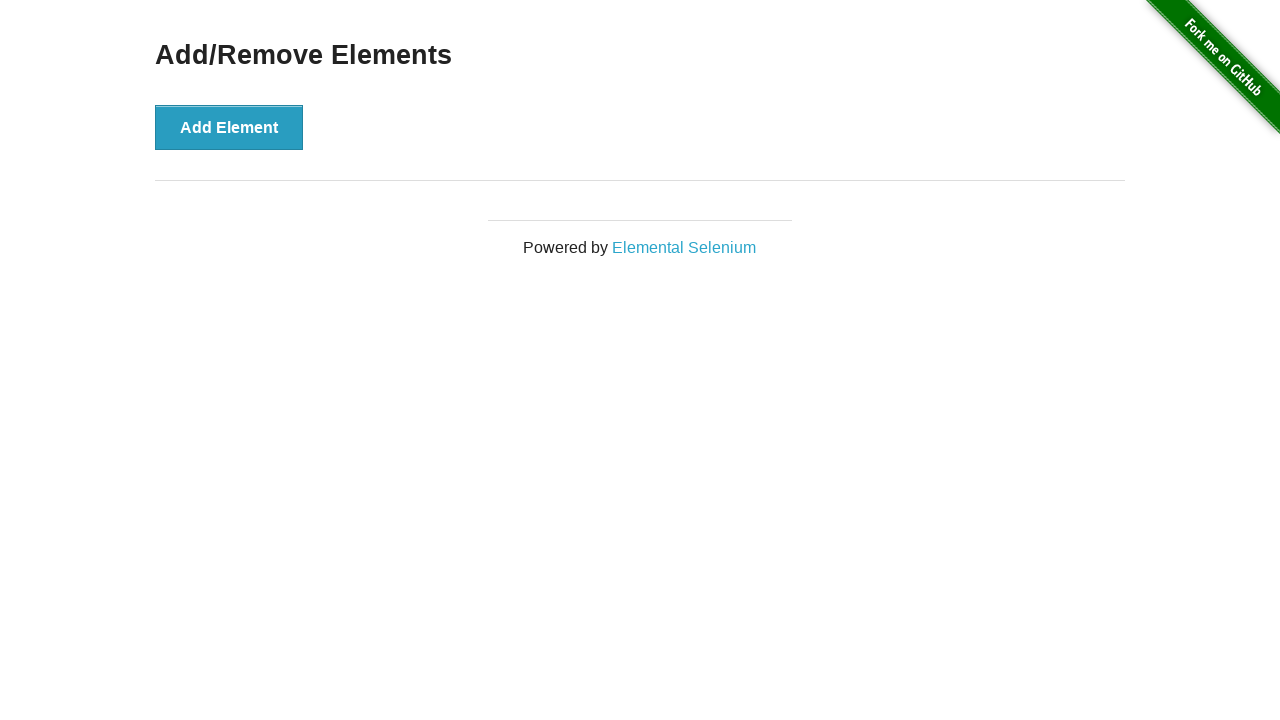

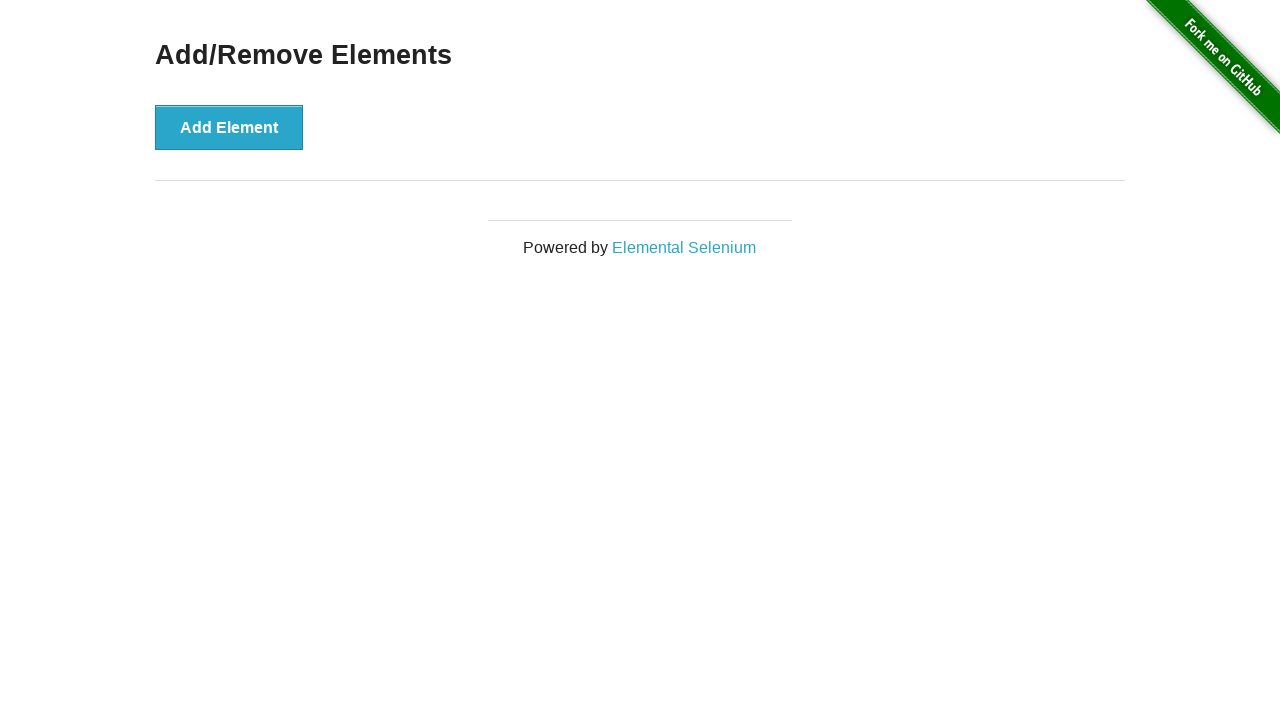